Tests interaction with an SVG map of India by locating and clicking on the state of Tripura within the SVG elements.

Starting URL: https://www.amcharts.com/svg-maps/?map=india

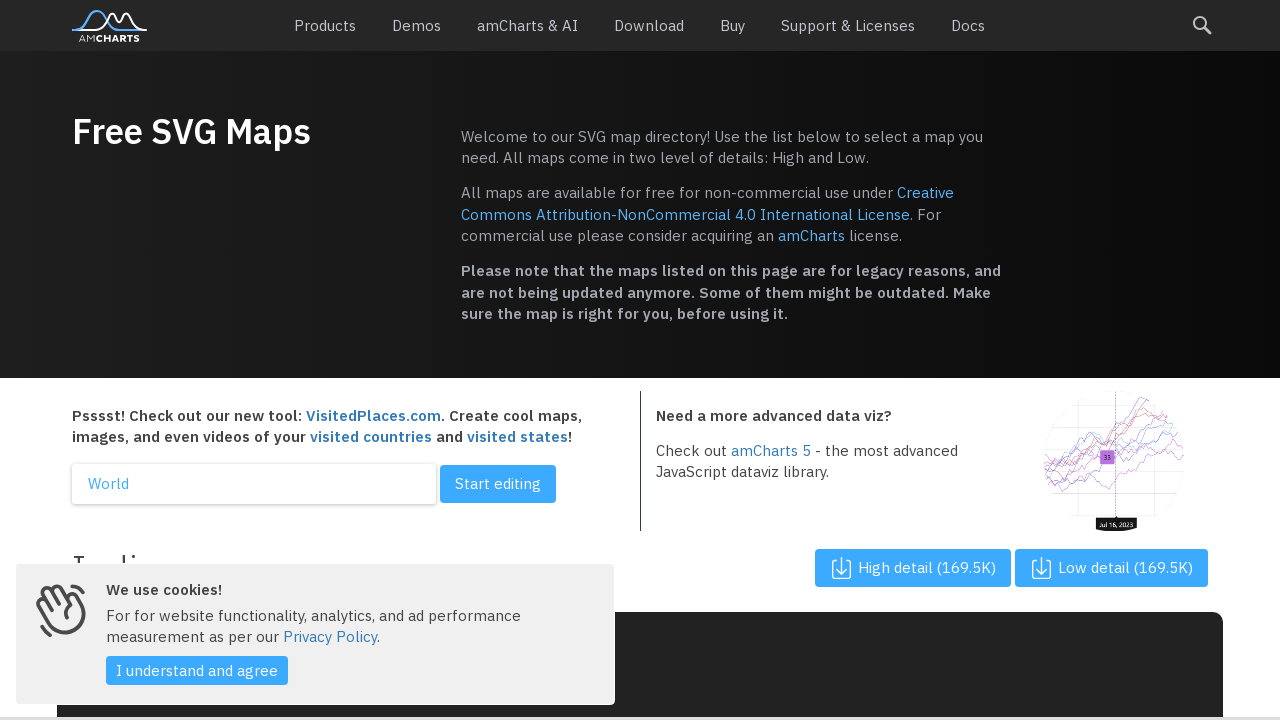

Waited for SVG map to load
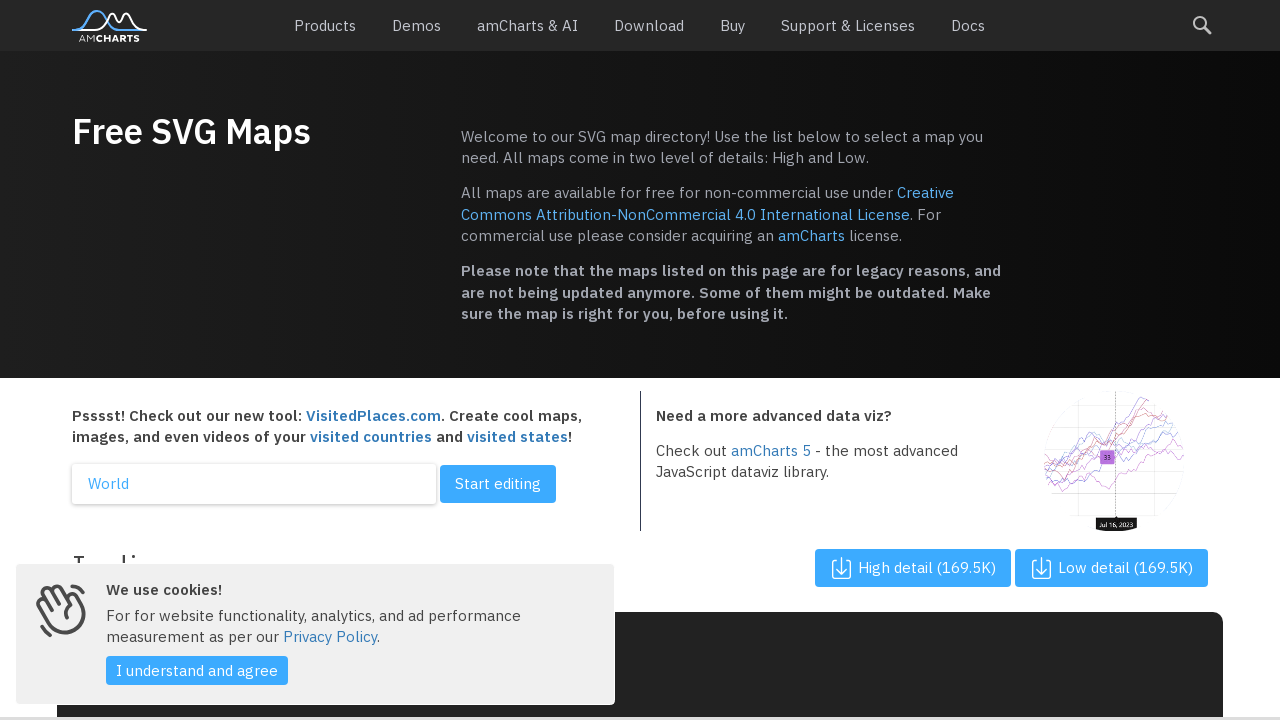

Located all state path elements within SVG structure
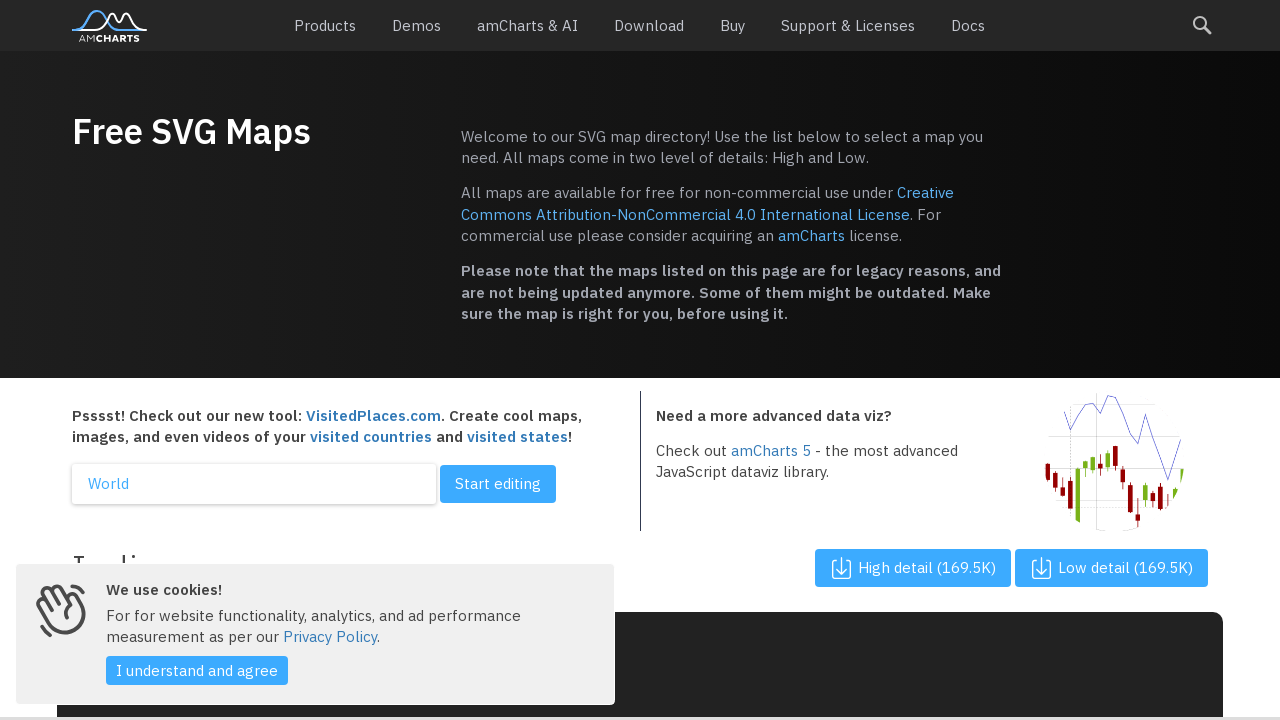

Retrieved aria-label attribute from state element: None
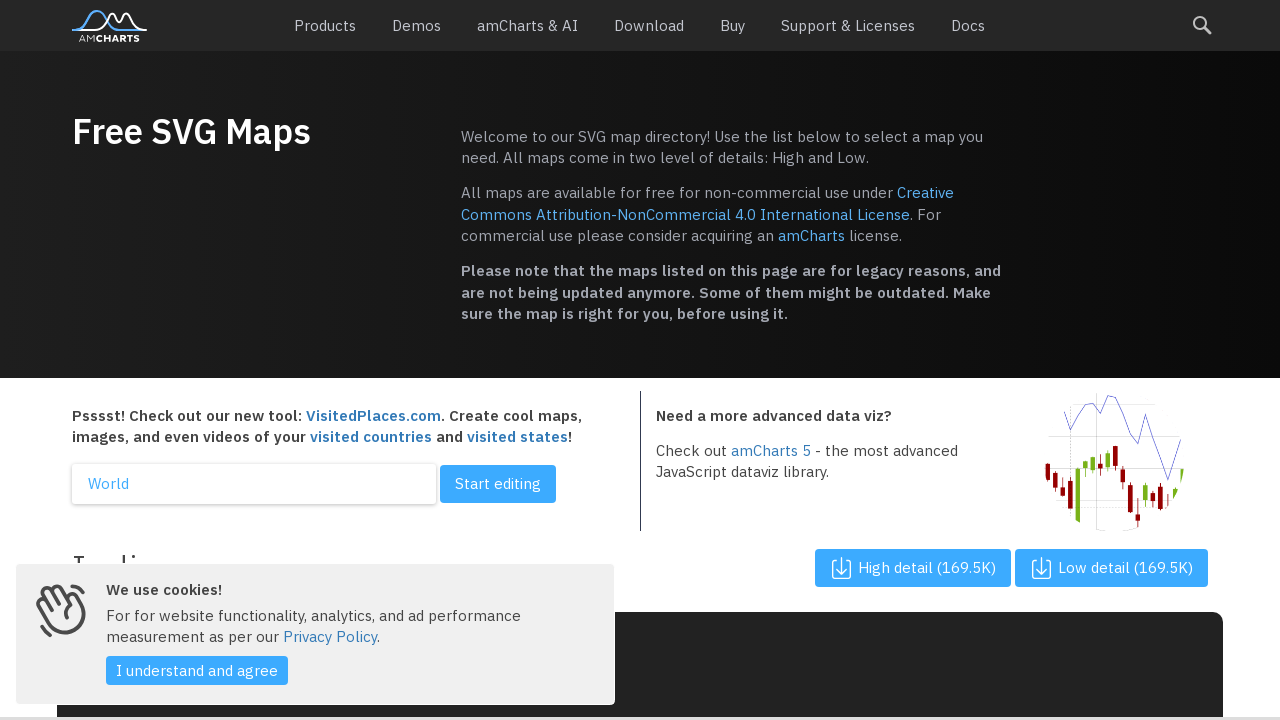

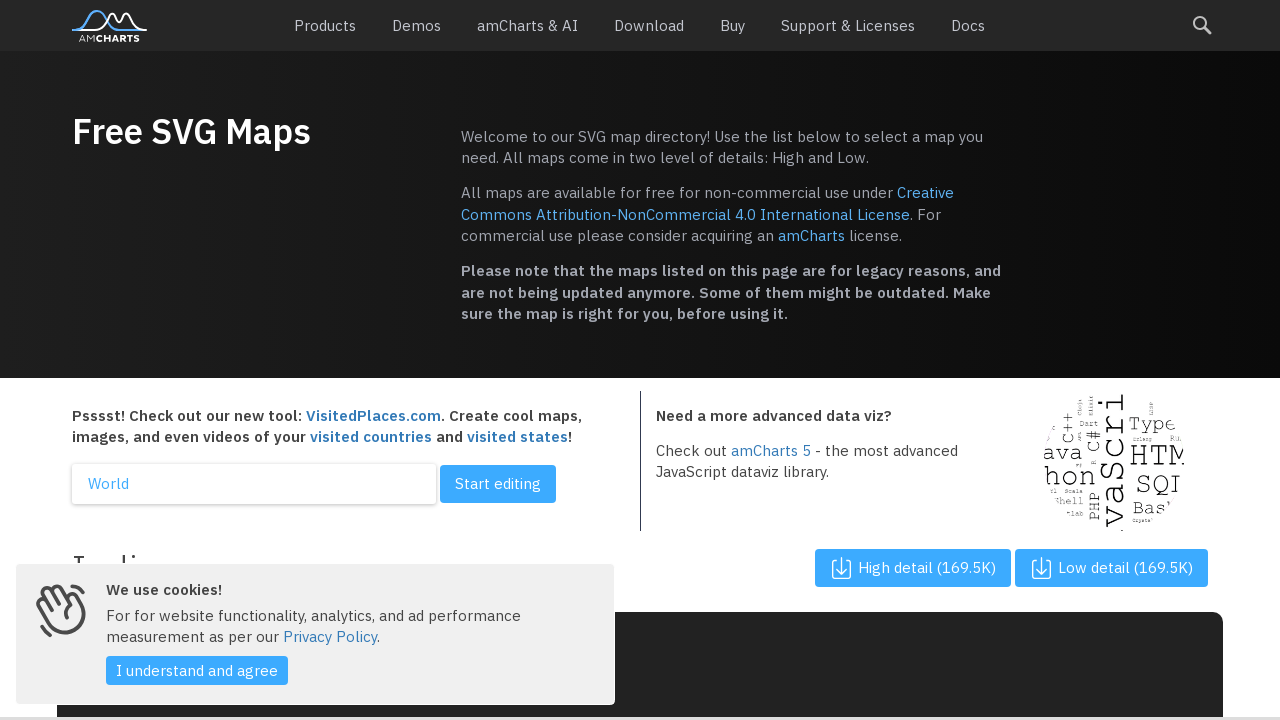